Tests calendar date picker UI by navigating through year and month views to select a specific date (October 15, 2028)

Starting URL: https://rahulshettyacademy.com/seleniumPractise/#/offers

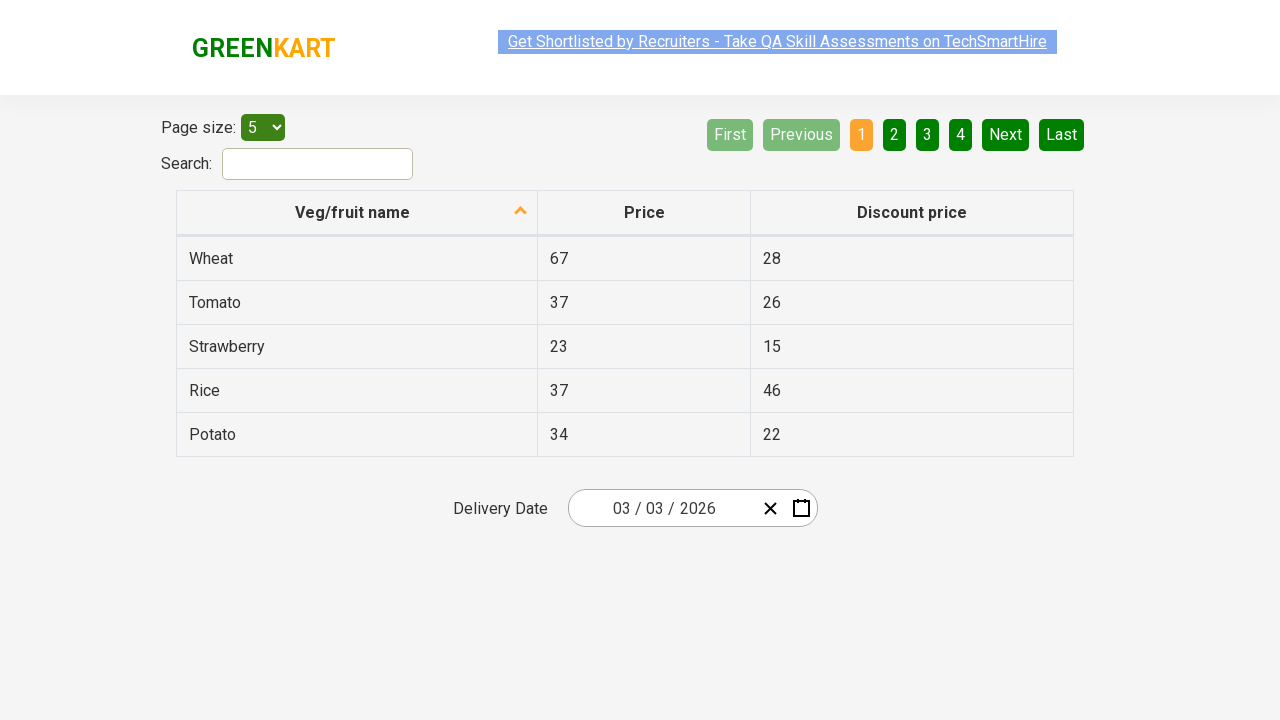

Clicked calendar button to open date picker at (801, 508) on .react-date-picker__calendar-button
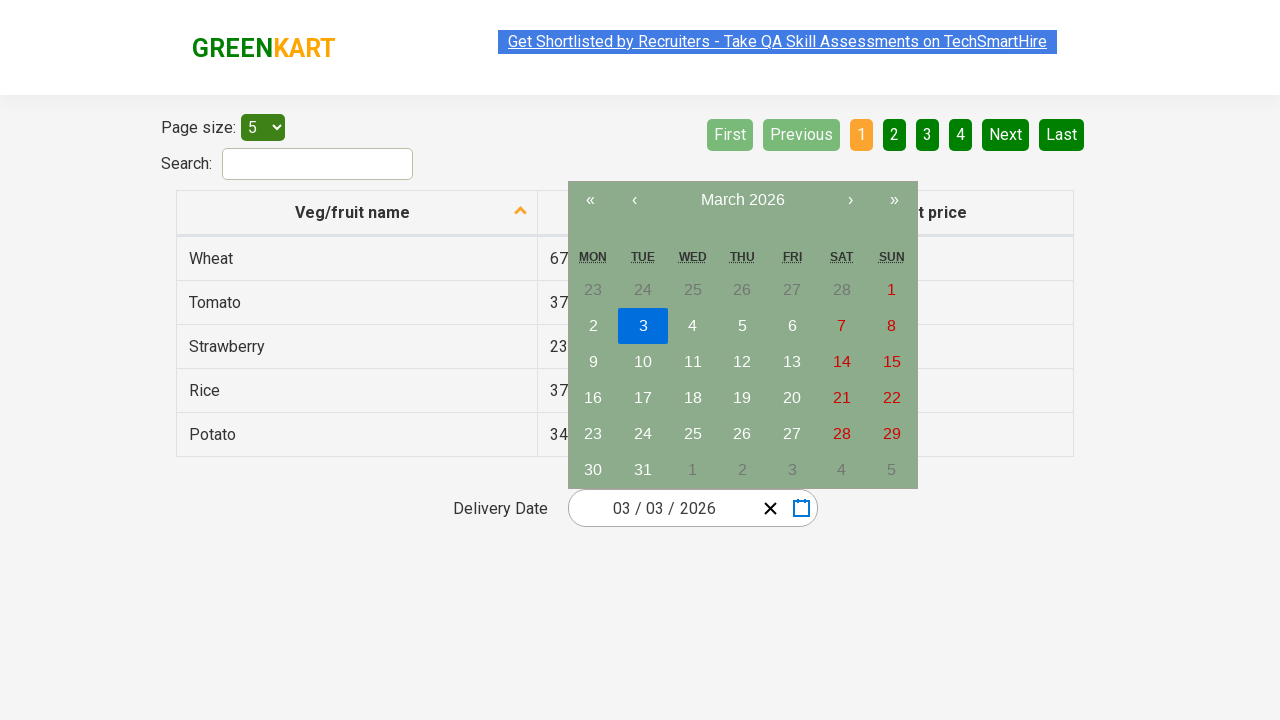

Clicked navigation label to go to month view at (742, 200) on .react-calendar__navigation__label
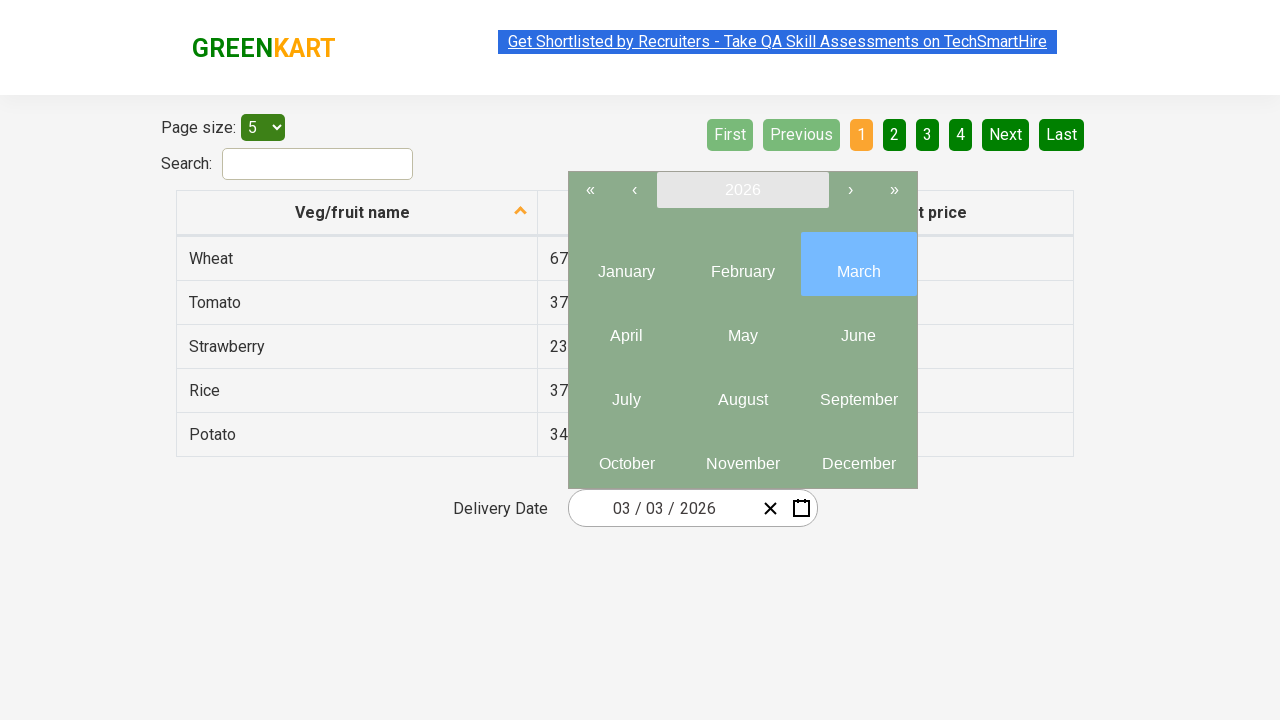

Clicked navigation label again to go to year view at (742, 190) on .react-calendar__navigation__label
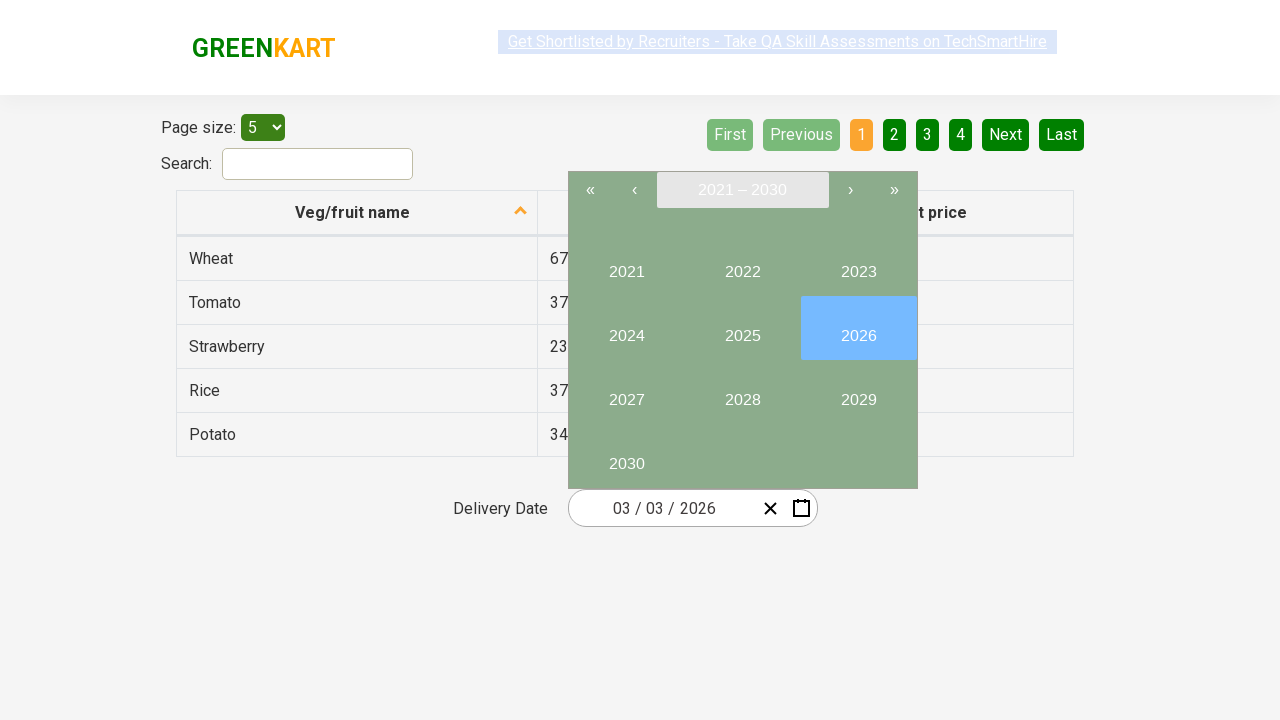

Selected year 2028 at (742, 392) on xpath=//button[text()='2028']
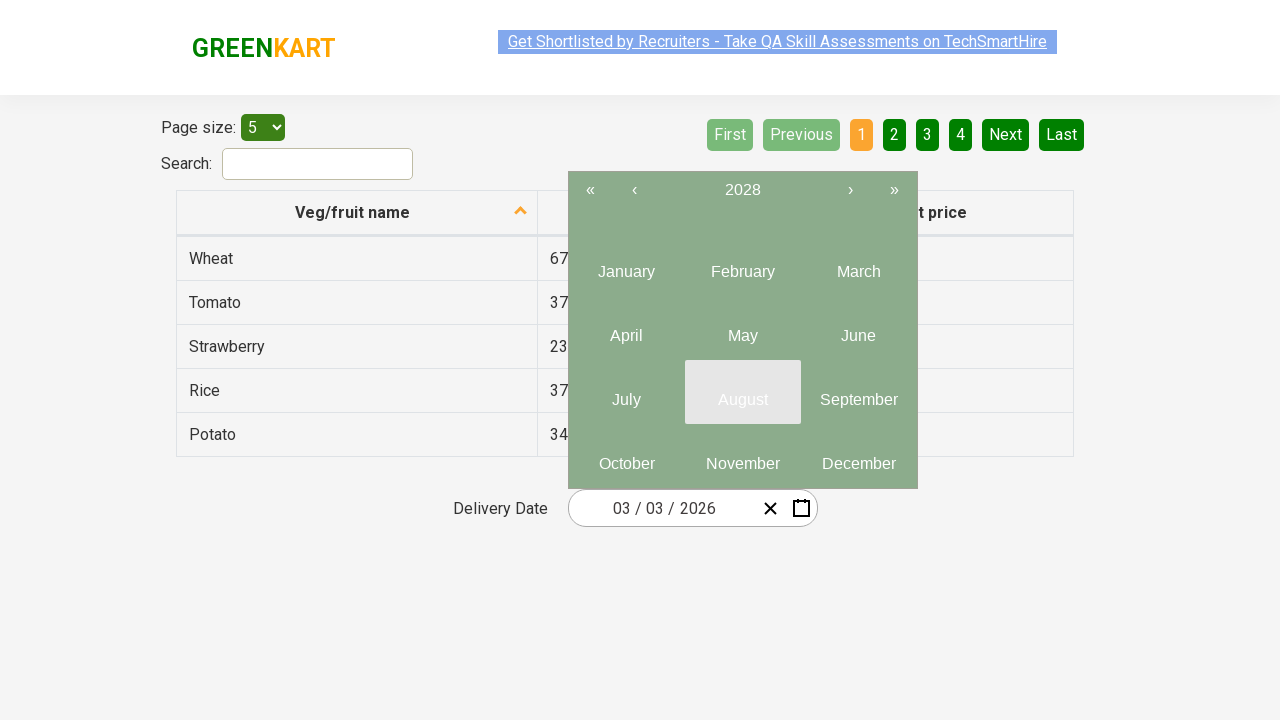

Selected October (10th month) at (626, 456) on .react-calendar__tile >> nth=9
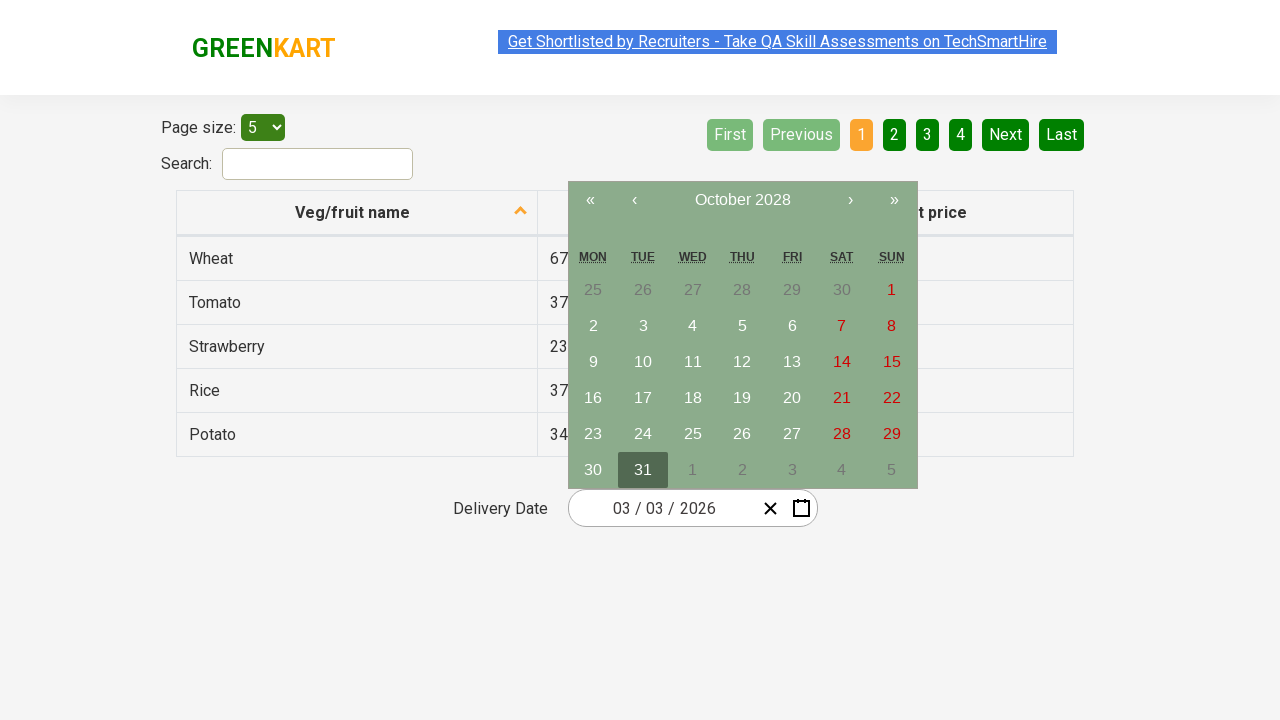

Selected date 15 at (892, 362) on xpath=//abbr[text()='15']
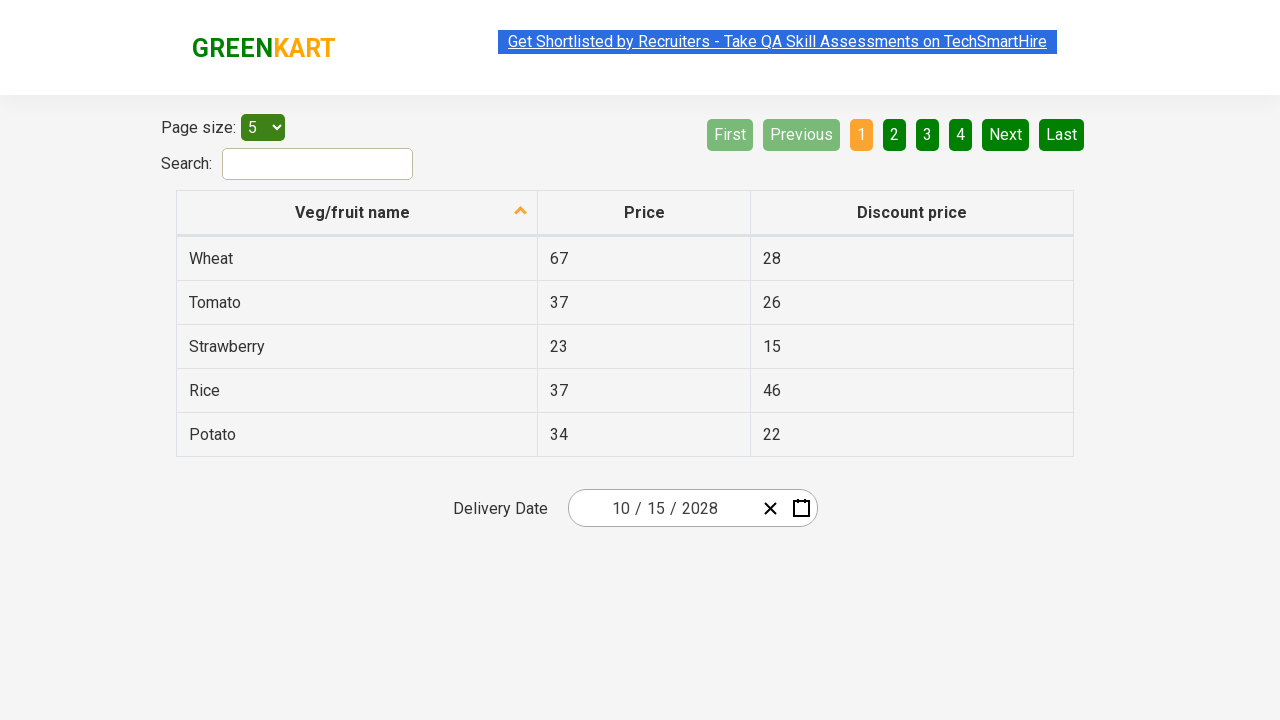

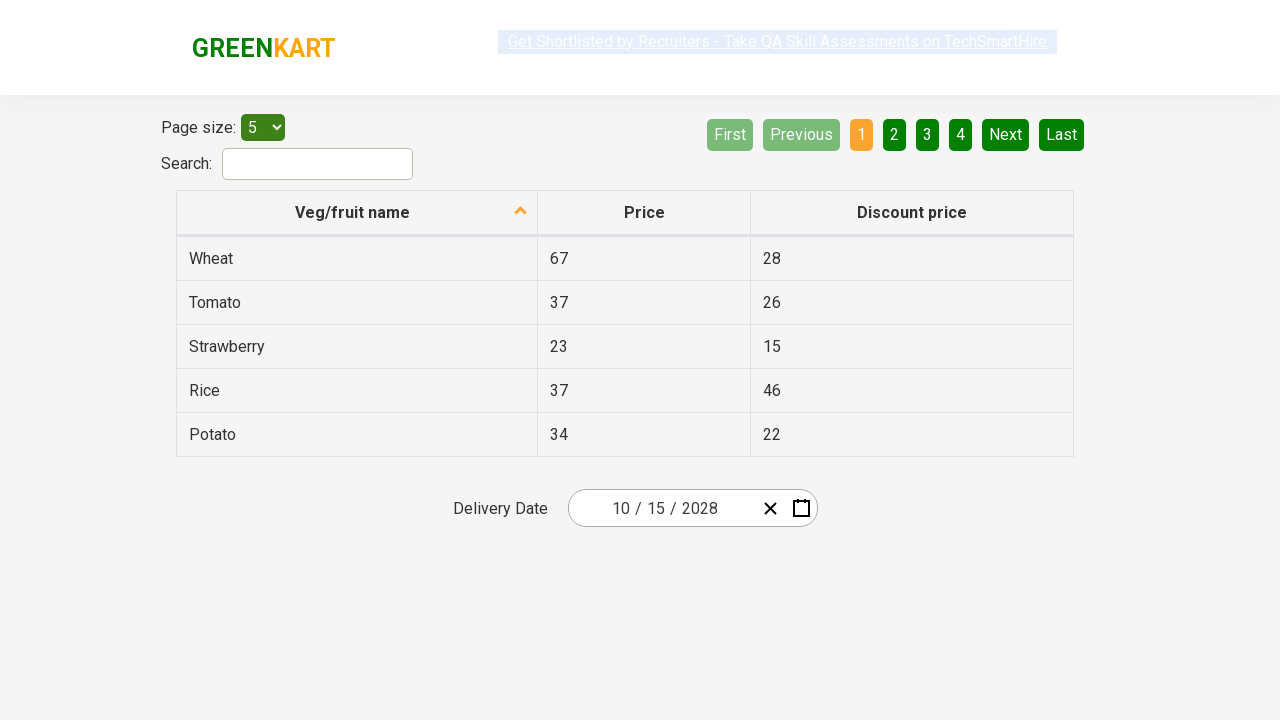